Tests the search functionality on TD Insurance website by entering a search query in the search box and clicking the search button to submit.

Starting URL: https://www.tdinsurance.com/

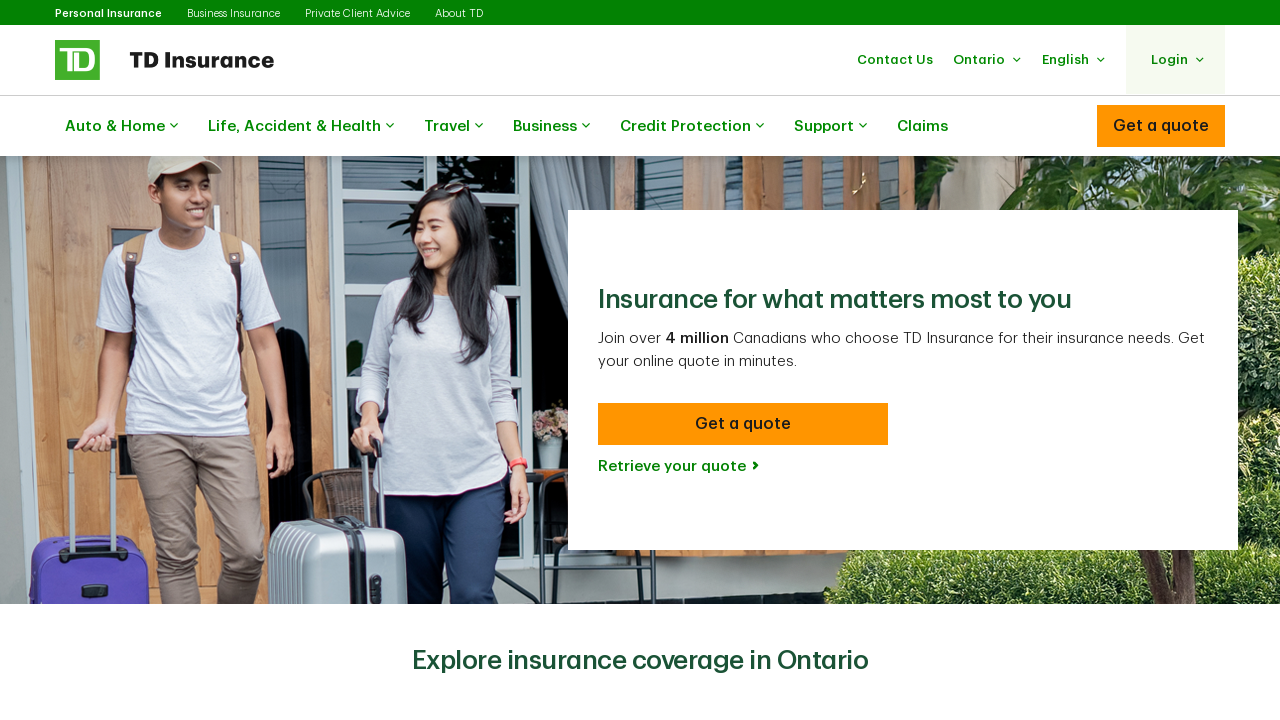

Filled search box with 'auto insurance policy' on input[name='question']
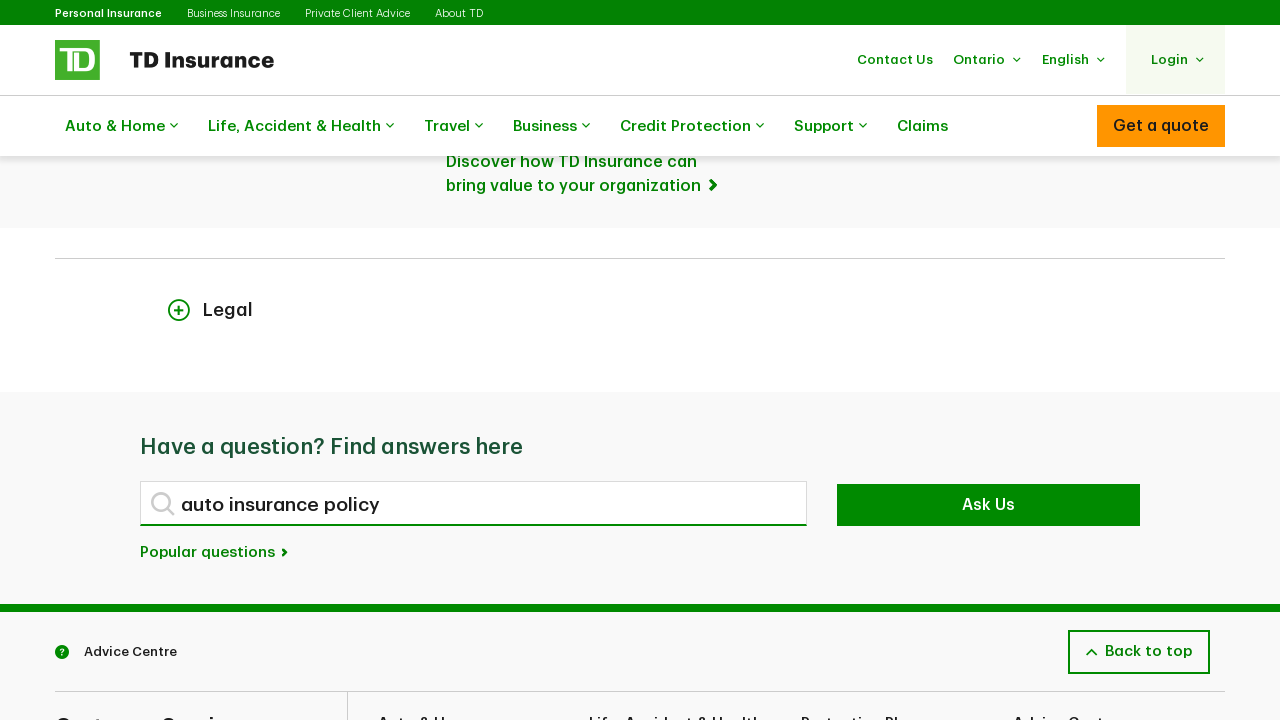

Clicked 'Ask Us' button to submit search query at (988, 505) on button:has-text('Ask Us')
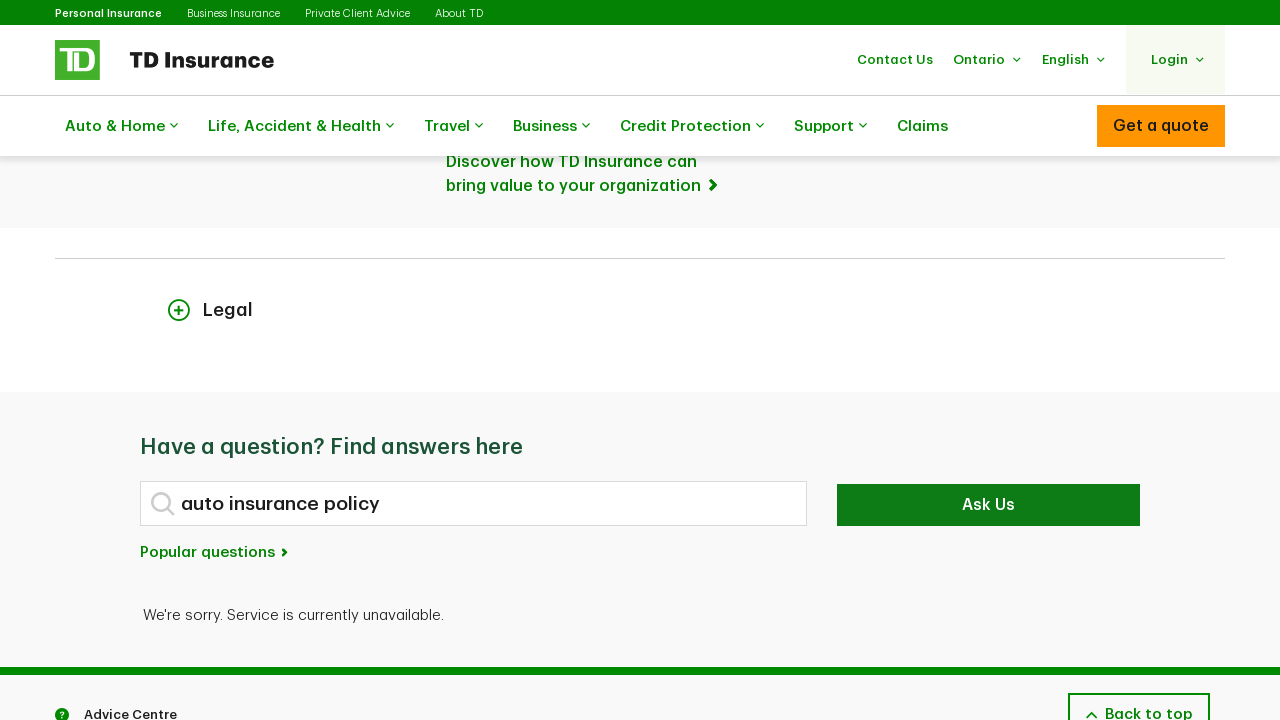

Waited for search results page to fully load
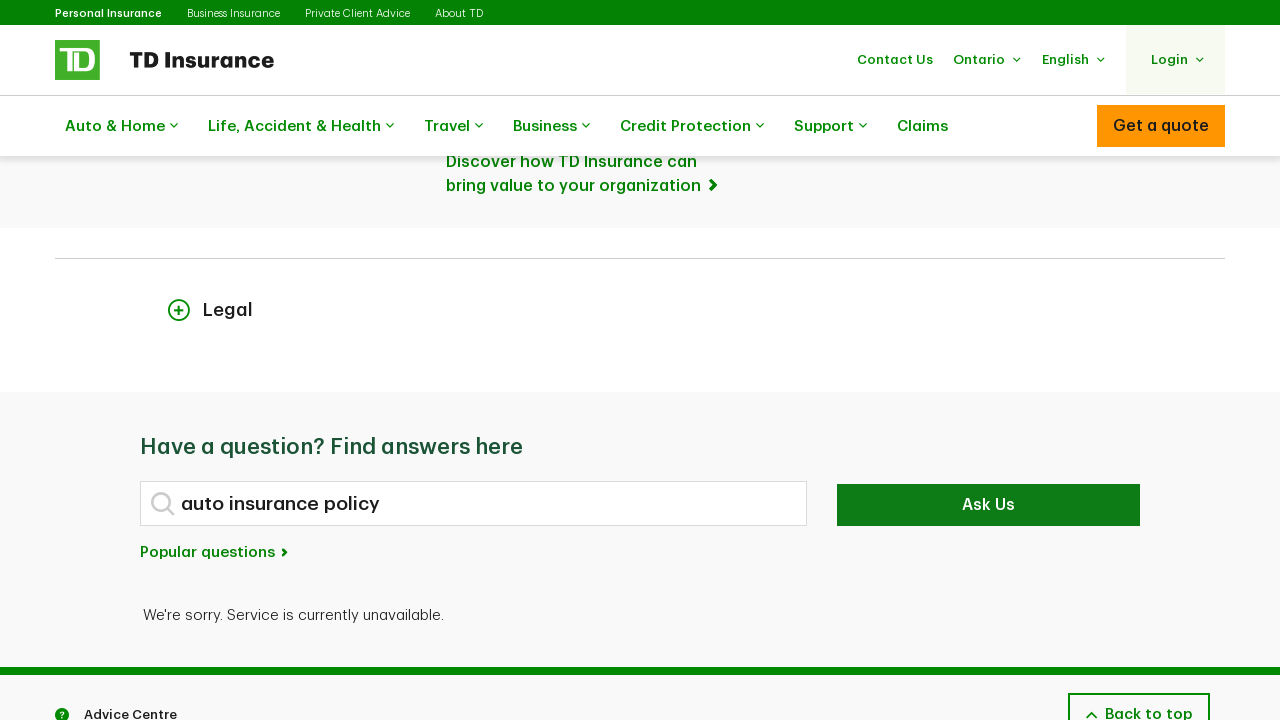

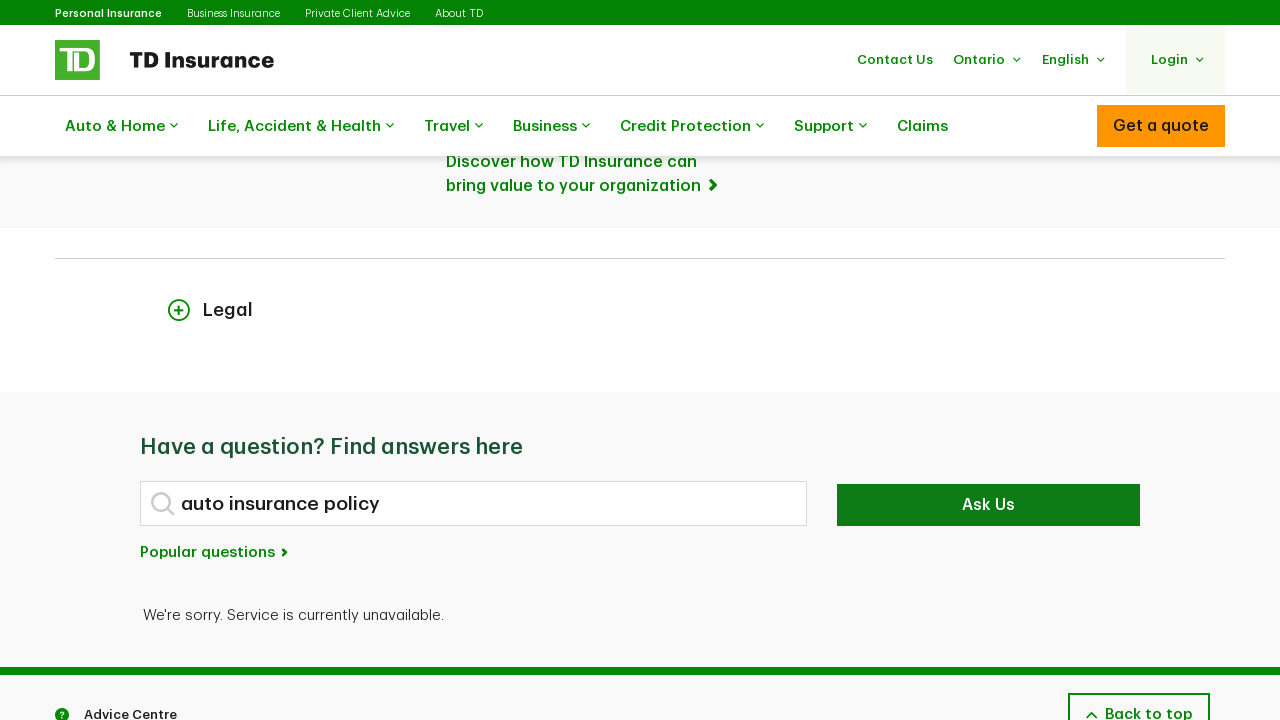